Tests that the login button is clickable by waiting for it to be available and then clicking it

Starting URL: https://www.saucedemo.com

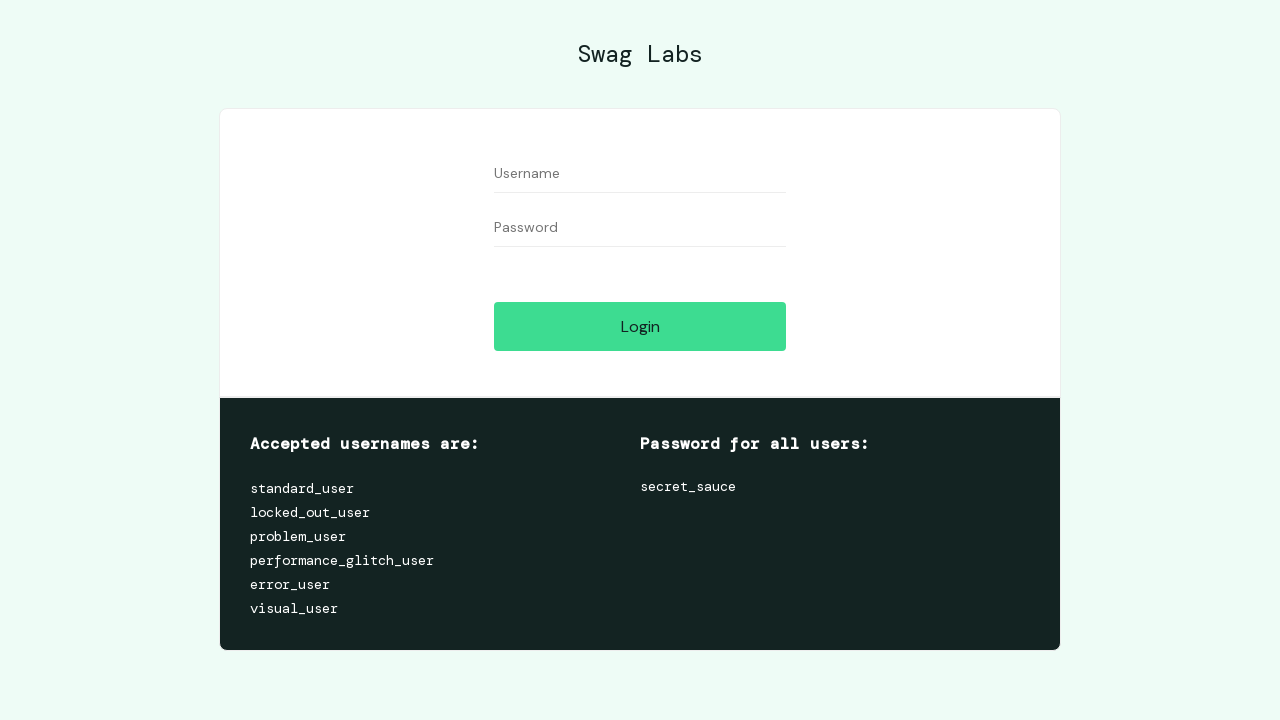

Login button is visible and ready to interact with
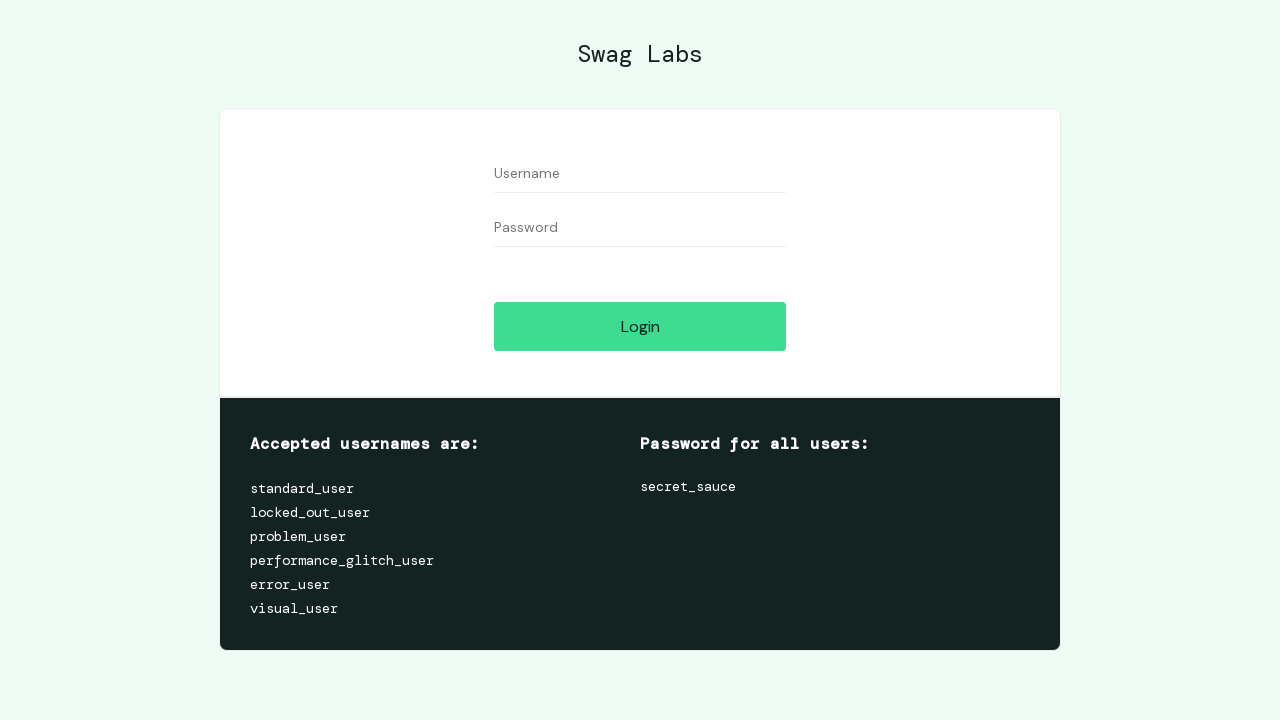

Clicked the login button at (640, 326) on #login-button
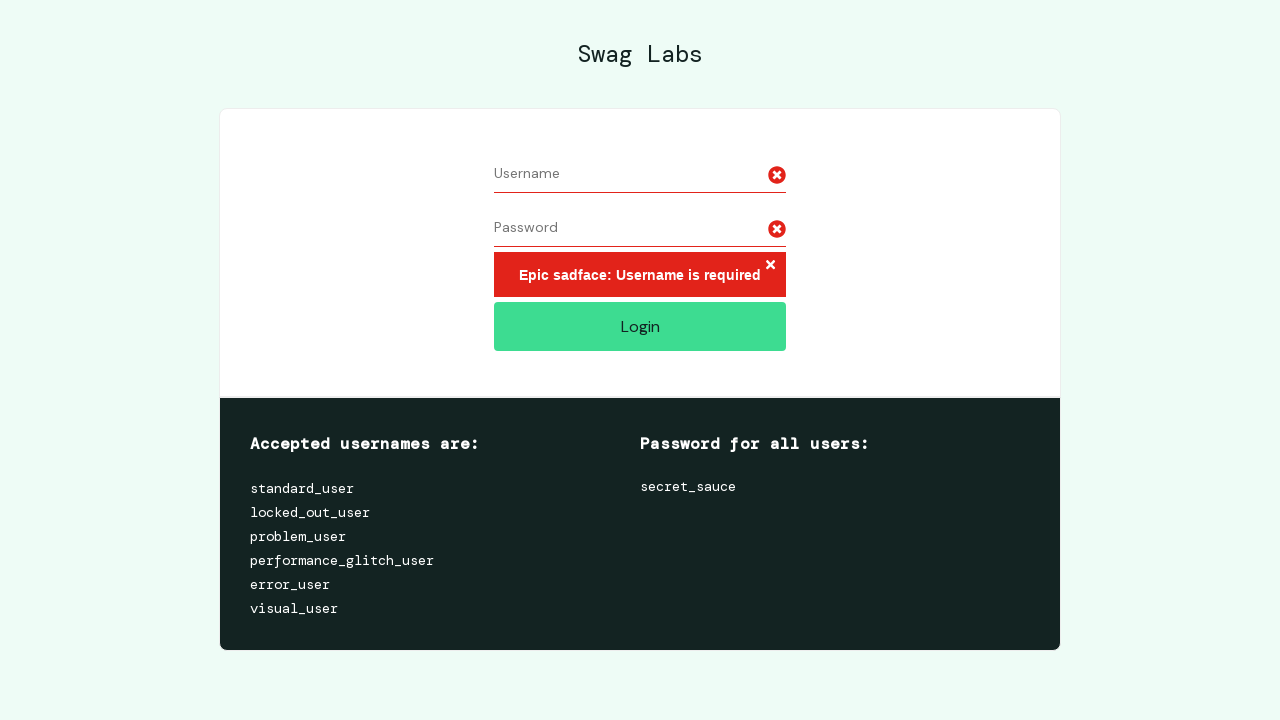

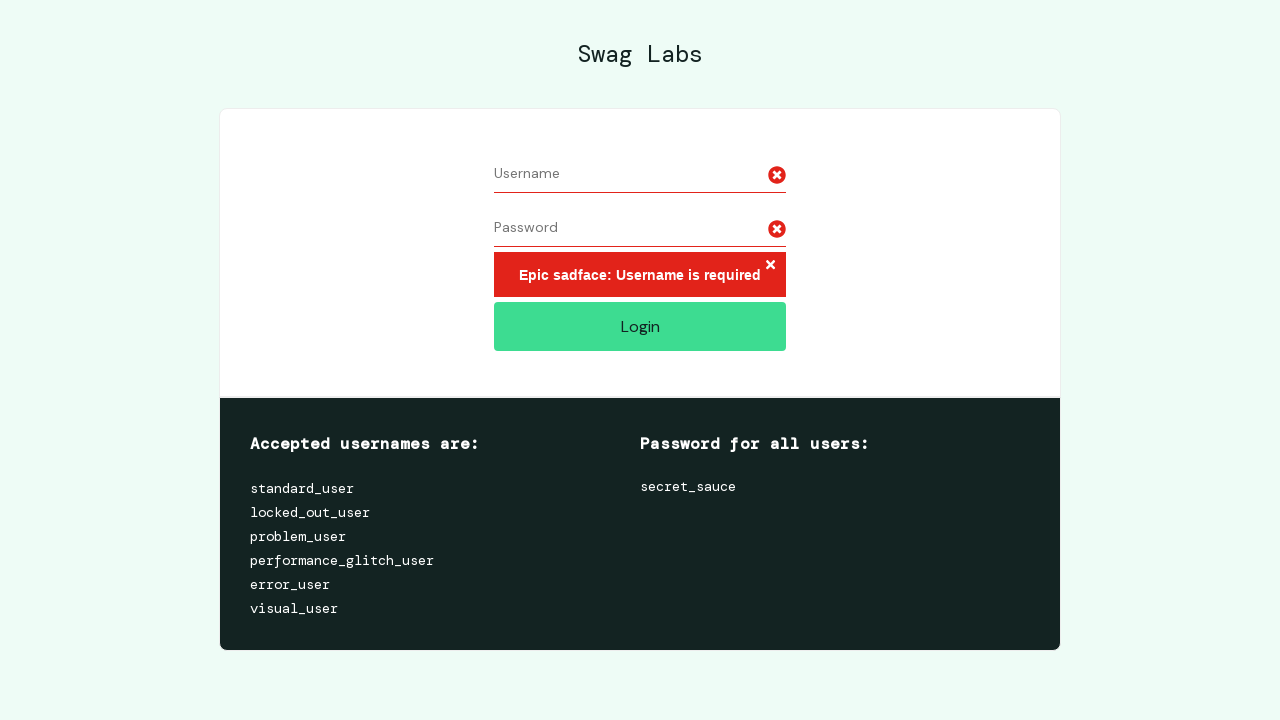